Tests Delta Airlines website navigation by hovering over a menu item to reveal a dropdown and clicking on a secondary link

Starting URL: https://www.delta.com/

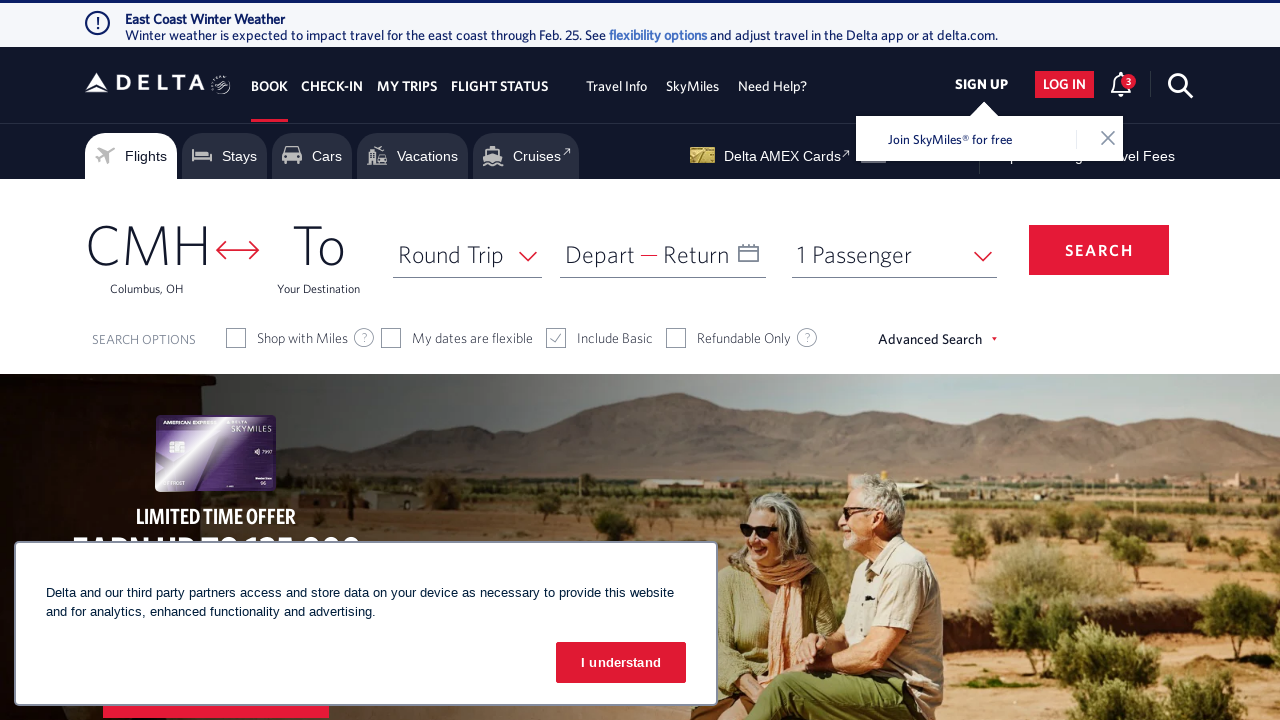

Hovered over main navigation tab to reveal dropdown menu at (616, 86) on a#headSectab1
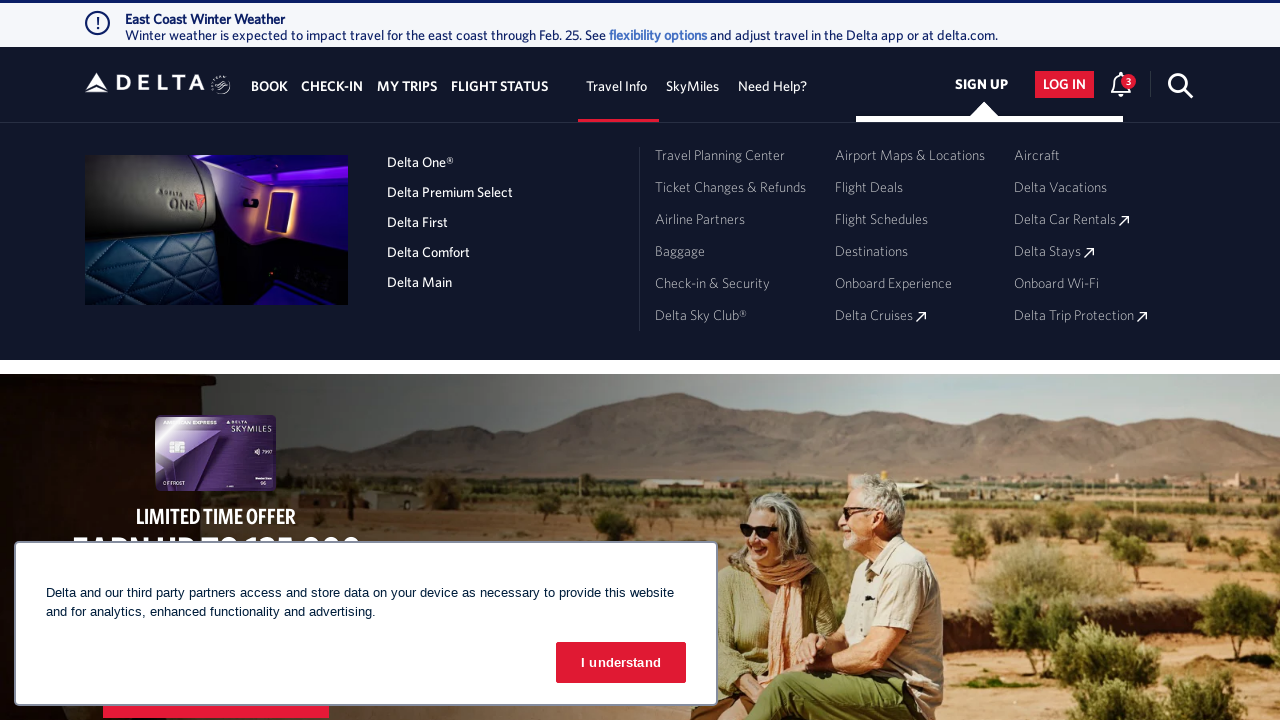

Clicked on secondary link in dropdown menu at (720, 155) on a#secondary-static-link-0
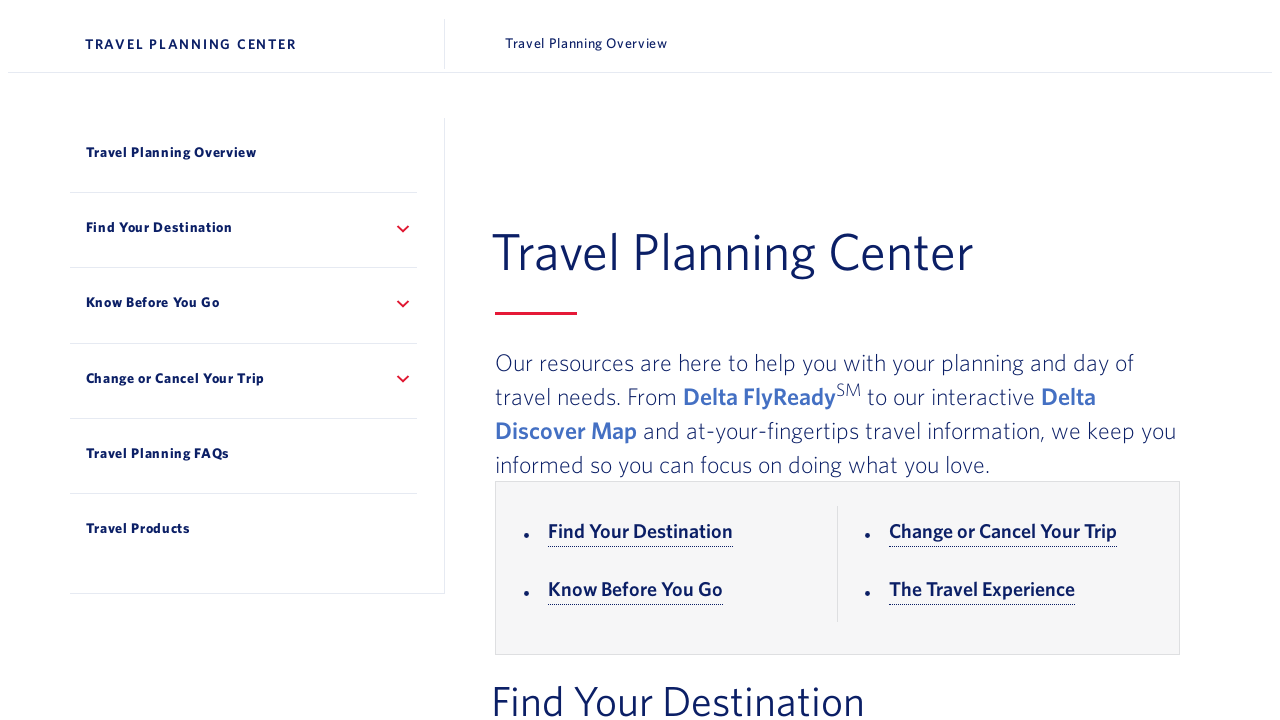

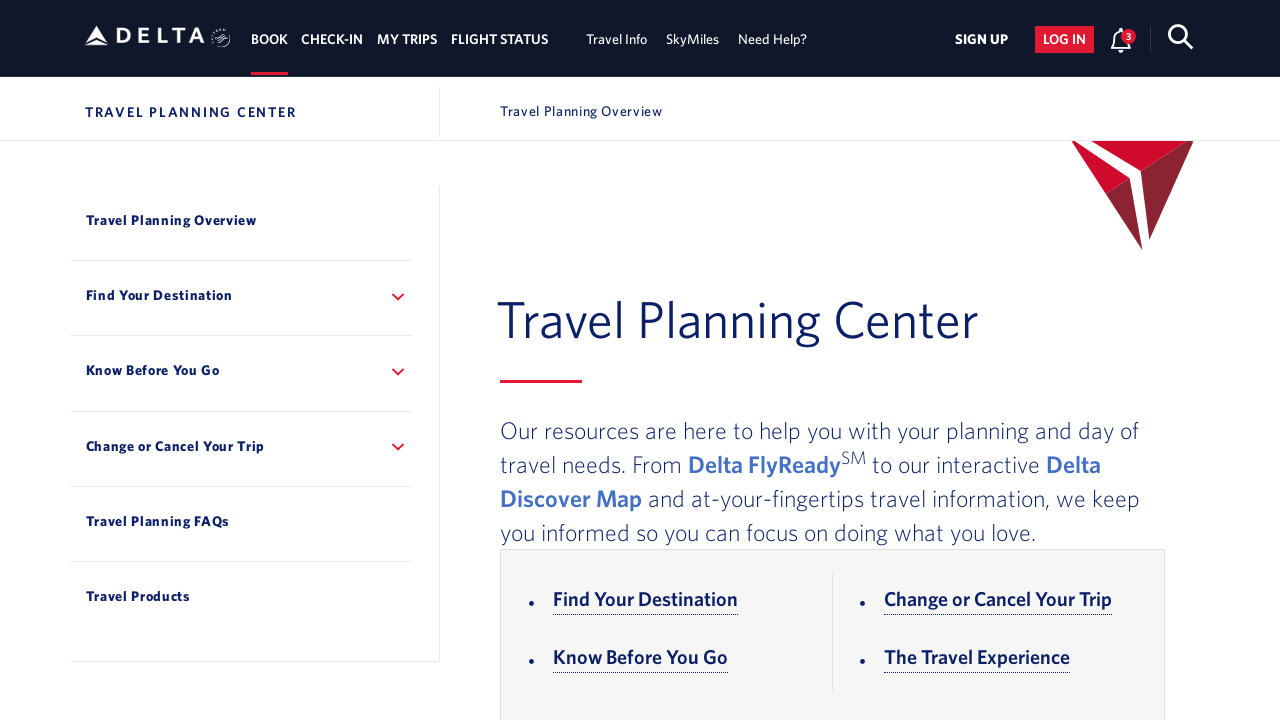